Tests navigation by clicking on the Blogs menu link on a CMS website

Starting URL: https://cms.anhtester.com/

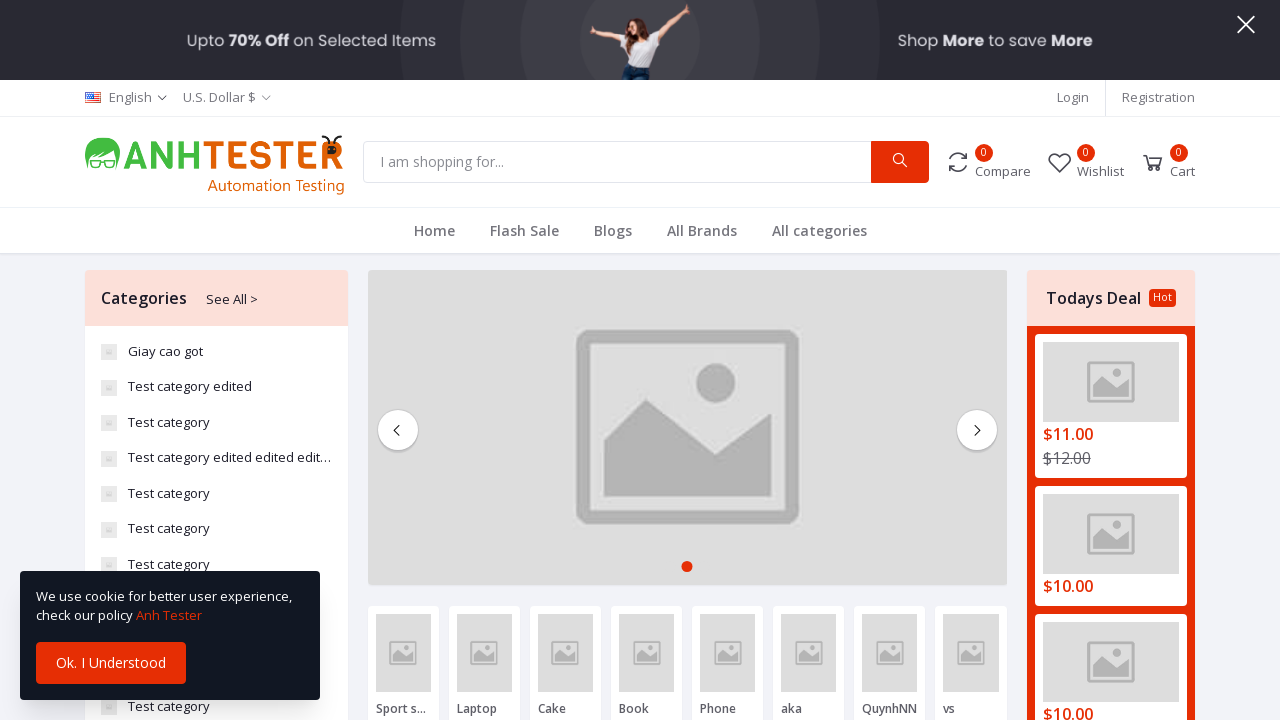

Clicked on the Blogs menu link at (612, 230) on a:has-text('Blogs')
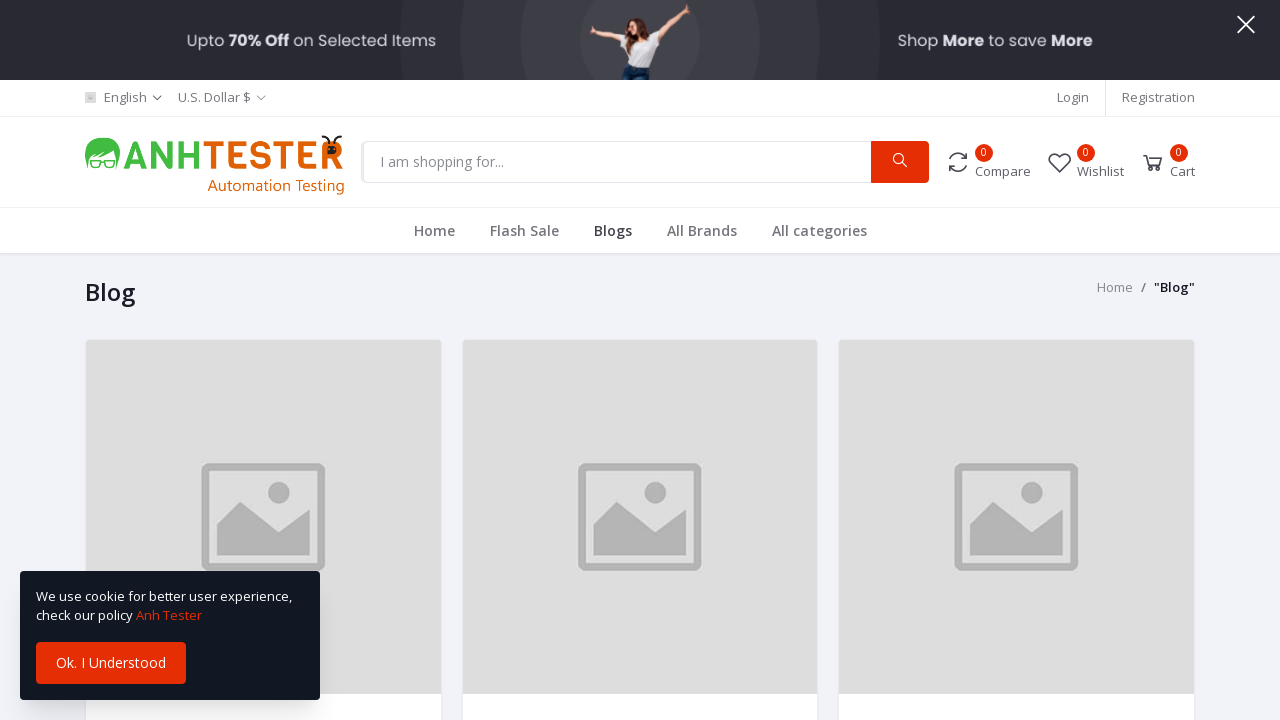

Navigation to Blogs page completed
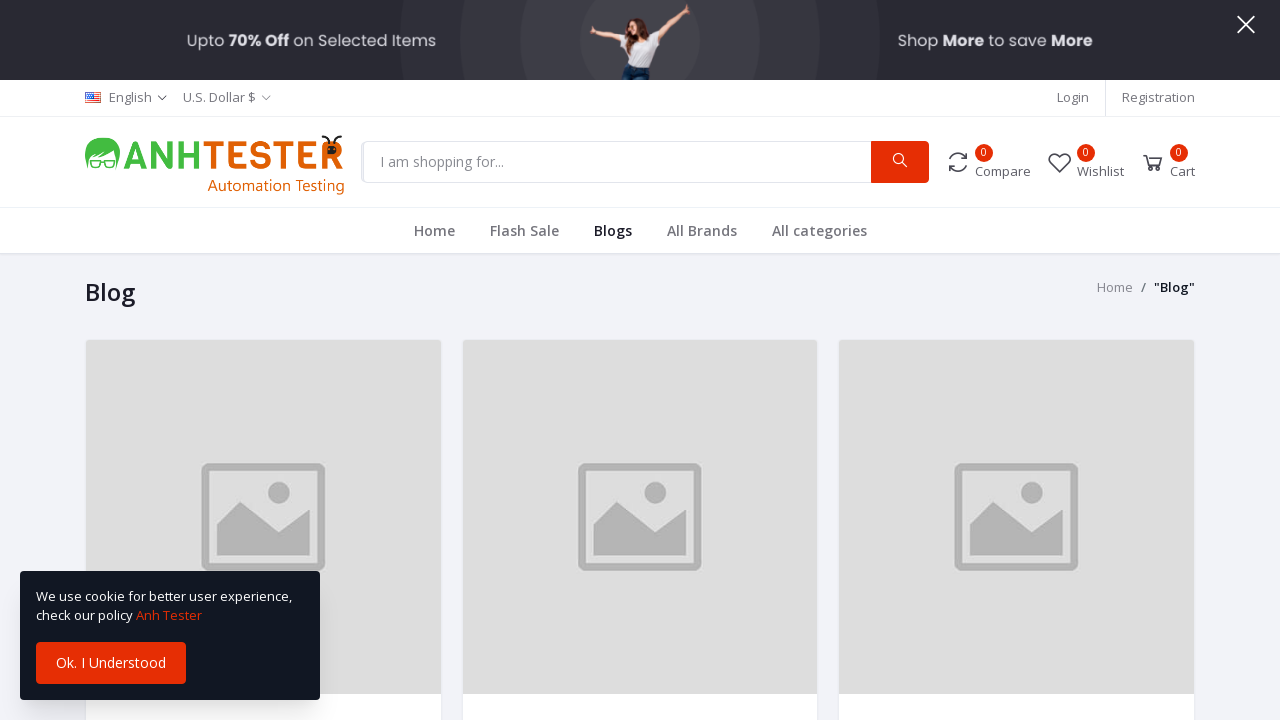

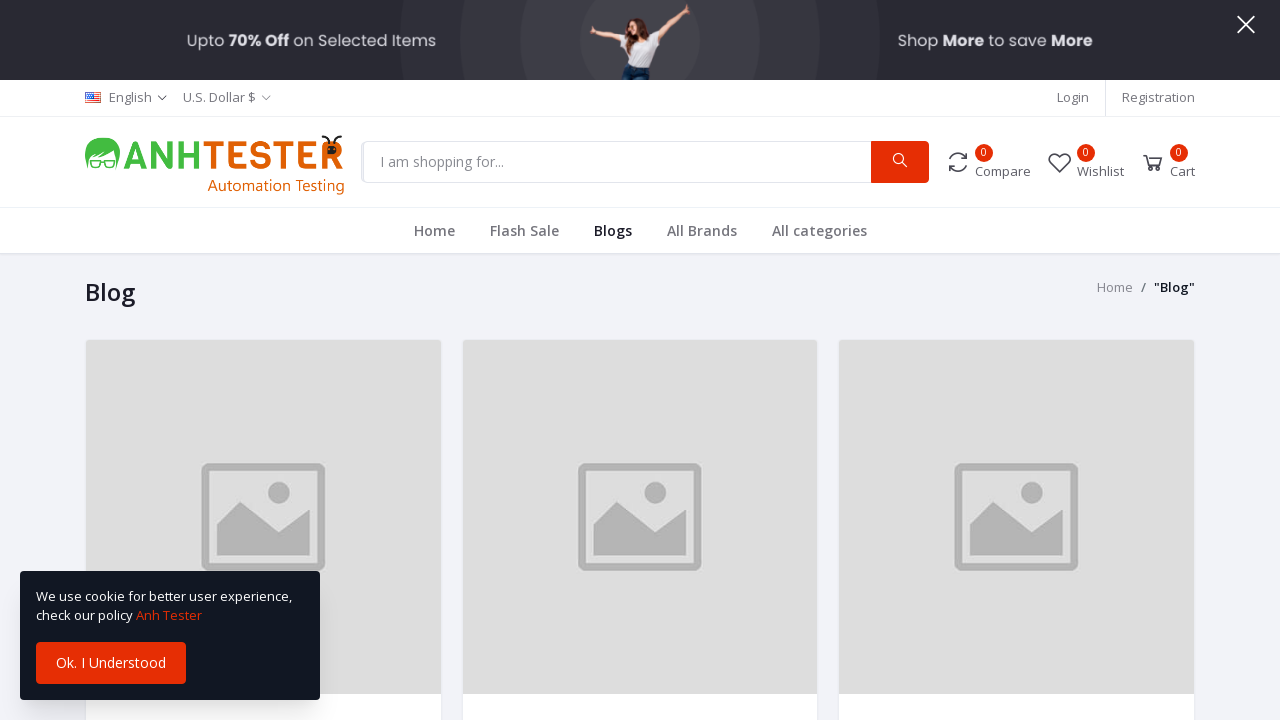